Tests the Investors navigation menu by hovering over it to reveal dropdown links and verifying links are present

Starting URL: https://www.angloamerican.com/

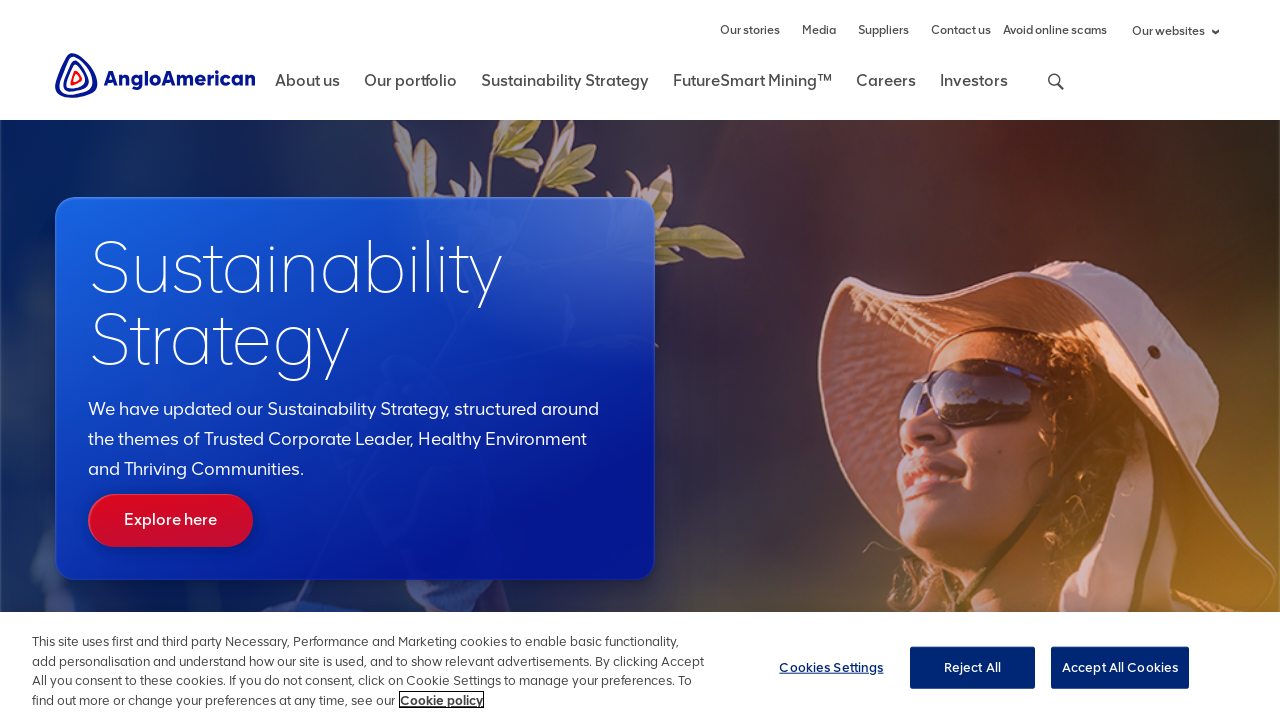

Hovered over Investors navigation menu to reveal dropdown at (974, 89) on #rd-nav-investors-level1
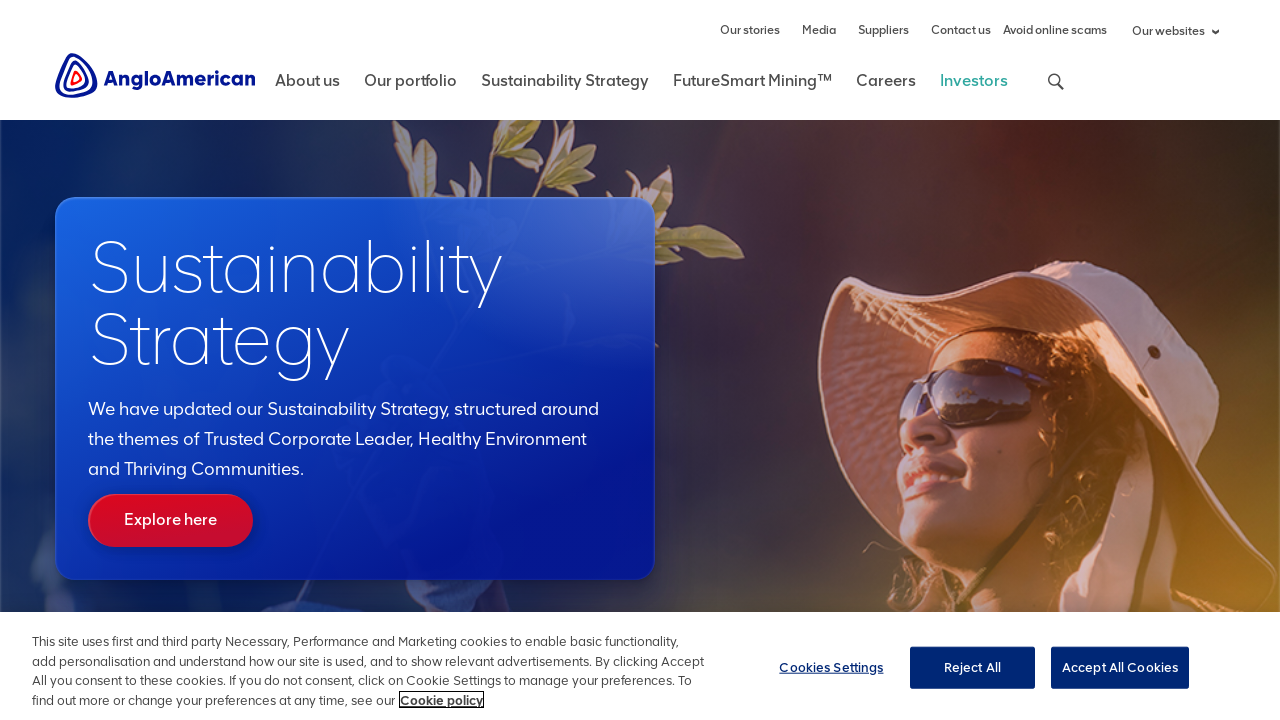

Dropdown links are now visible
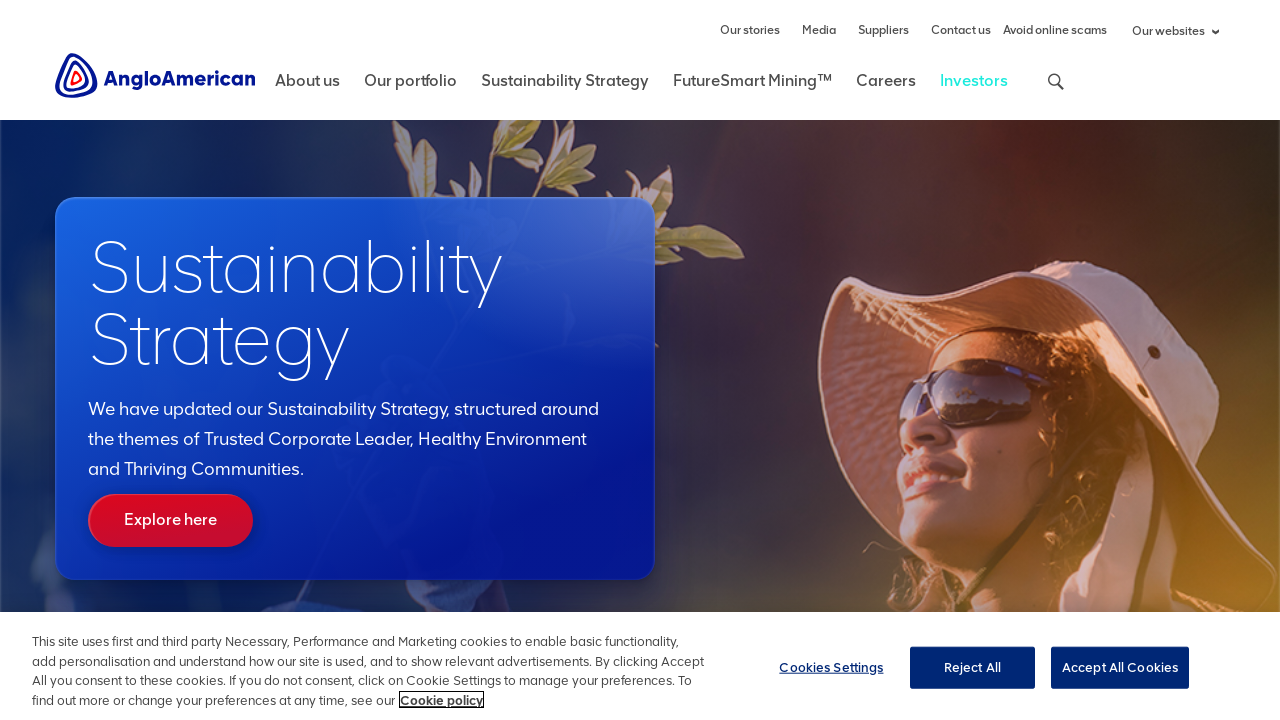

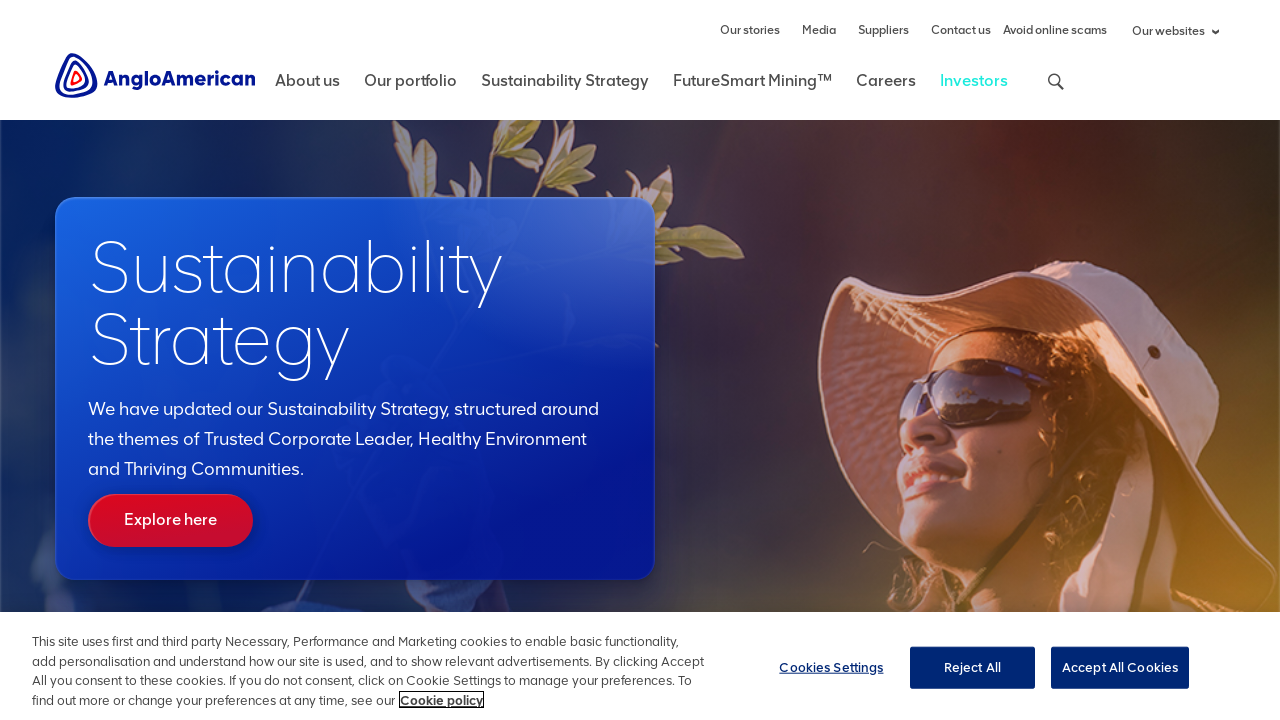